Tests JavaScript alert popup handling by clicking a button that triggers an alert and then accepting/dismissing the alert dialog

Starting URL: https://demo.automationtesting.in/Alerts.html

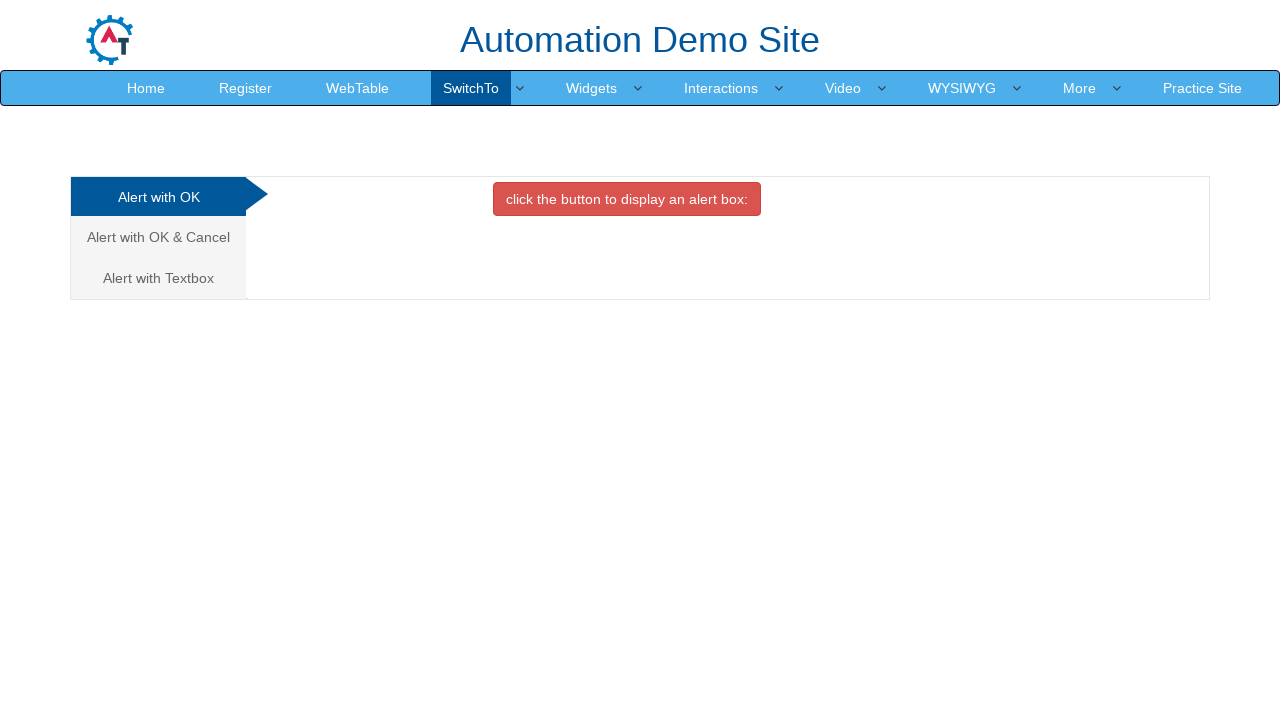

Clicked the danger button to trigger the JavaScript alert at (627, 199) on button.btn.btn-danger
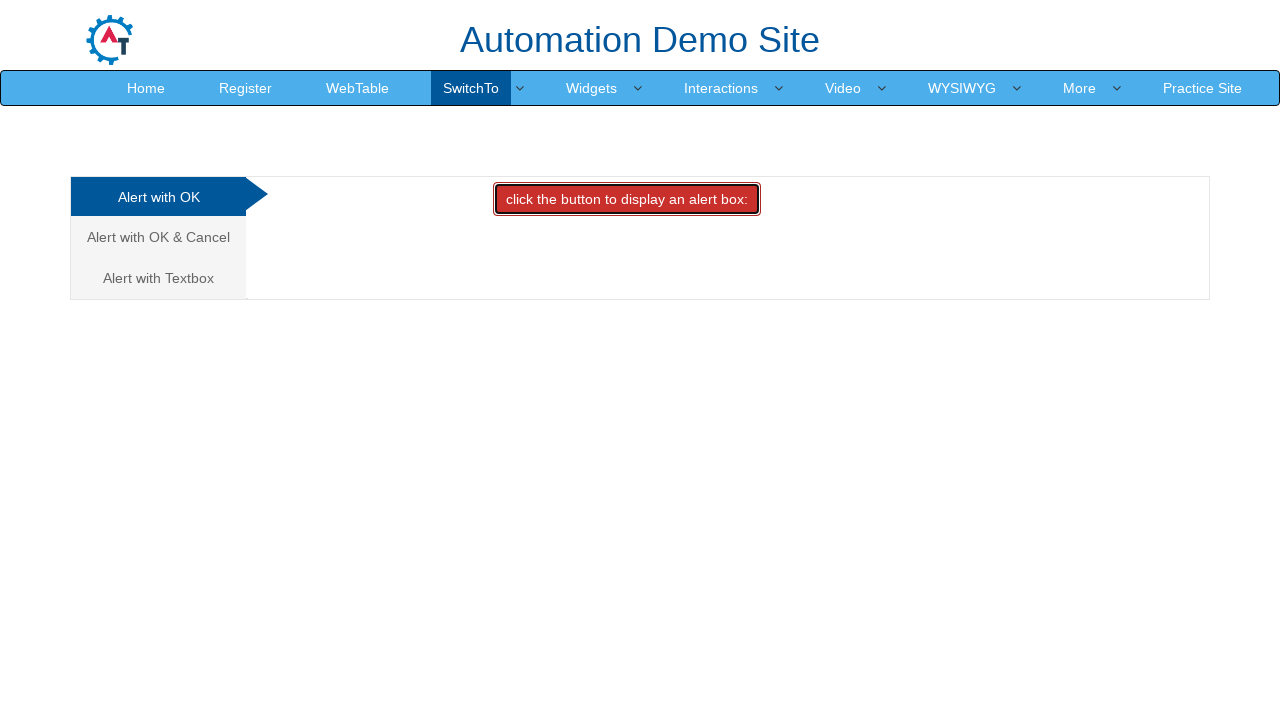

Set up dialog handler to accept alerts
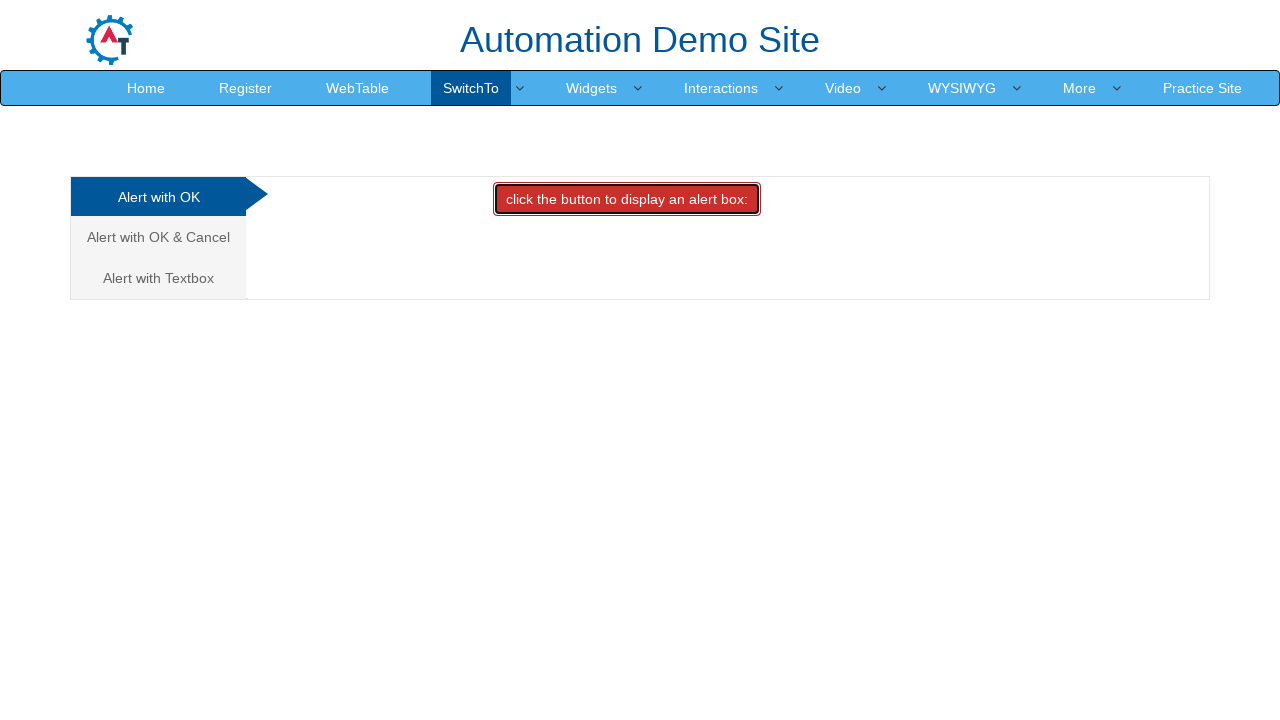

Configured dialog handler function to accept dialogs
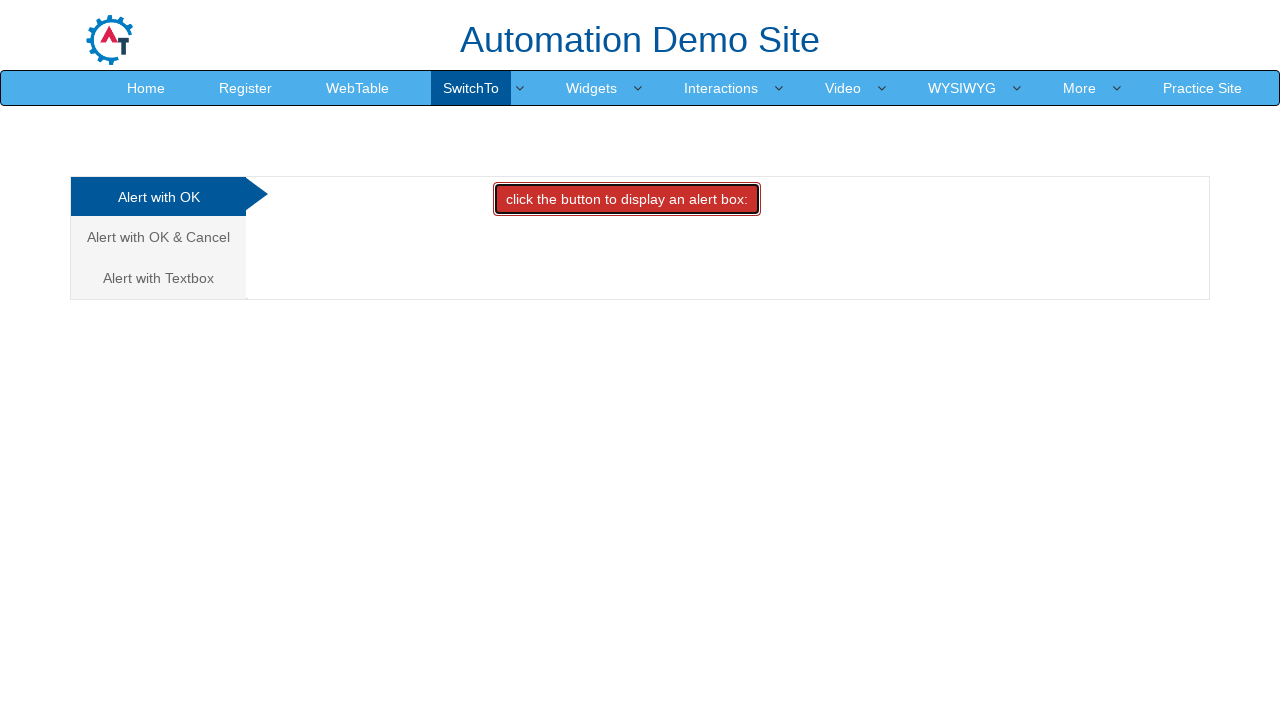

Clicked the danger button to trigger the alert dialog at (627, 199) on button.btn.btn-danger
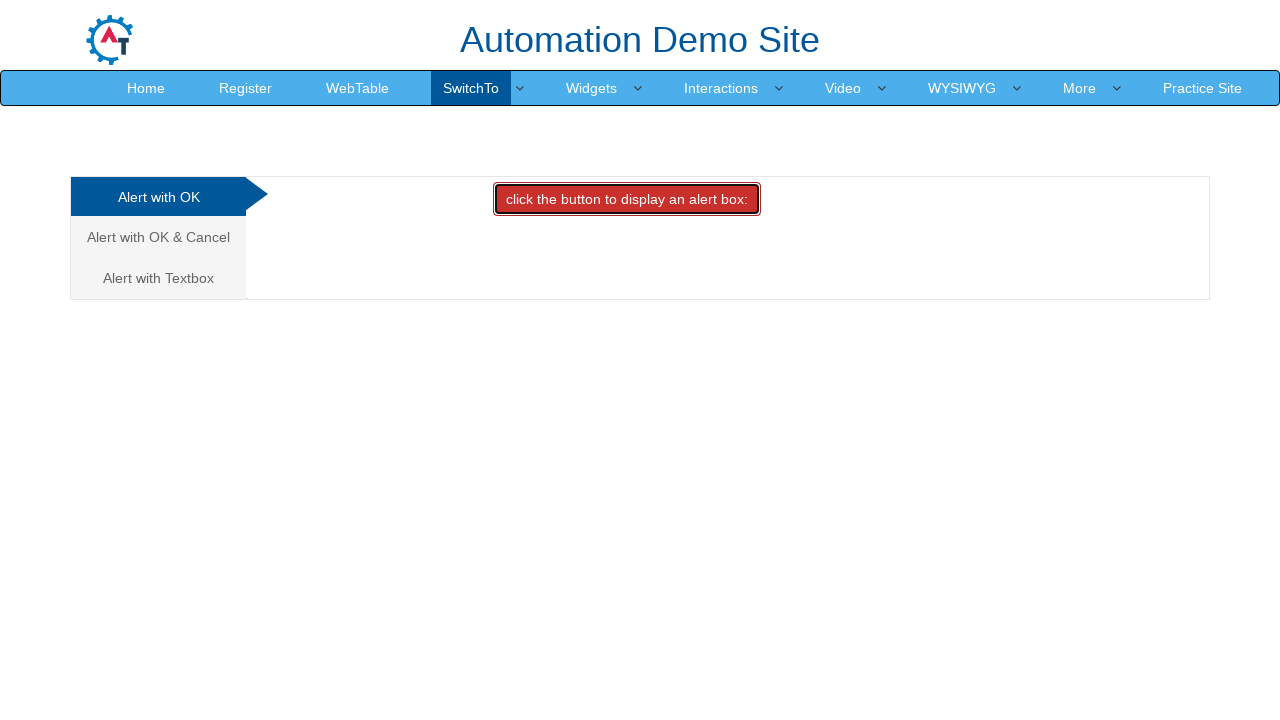

Waited for dialog interaction to complete
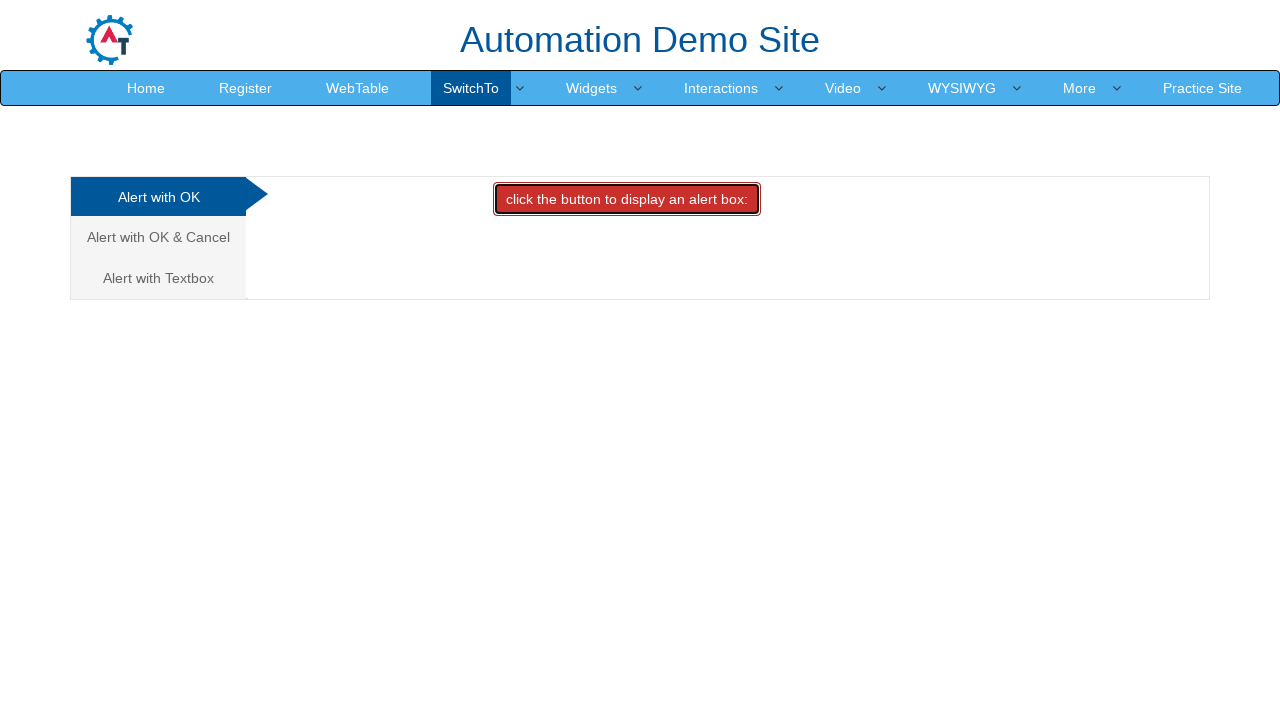

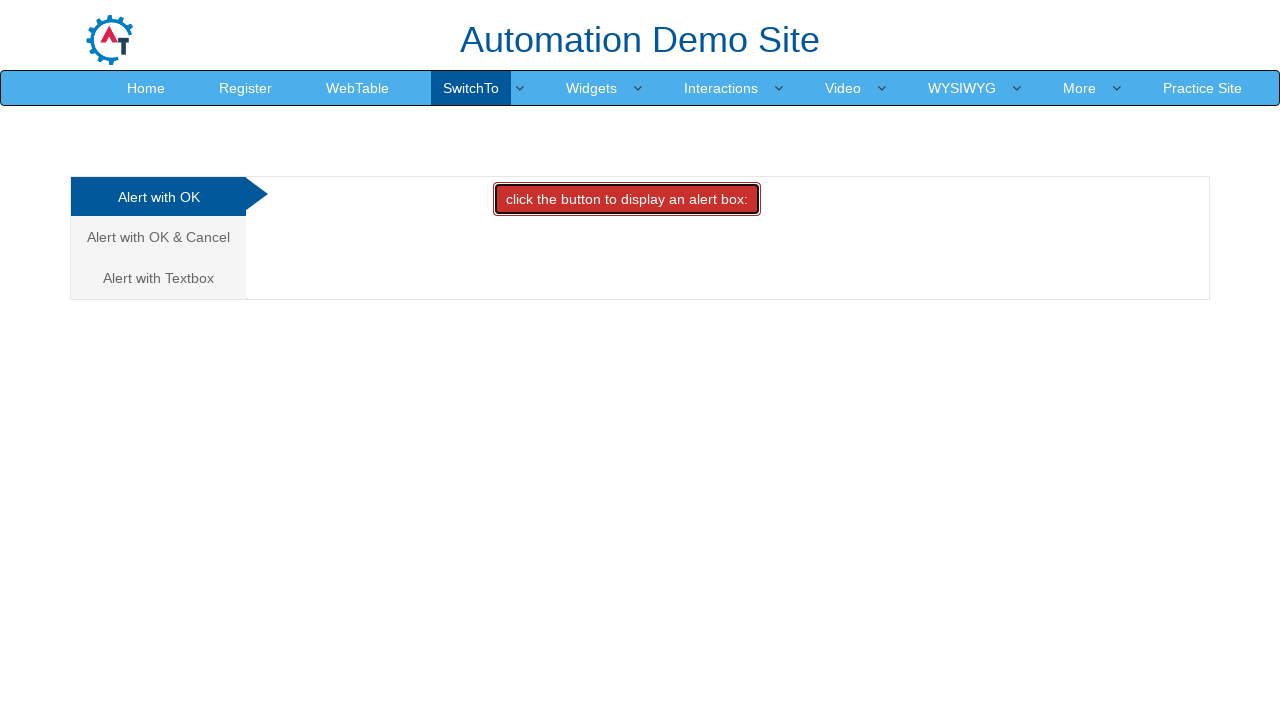